Tests a slow calculator web application by entering two numbers (25 and 10), performing an addition operation, and verifying the result equals 35

Starting URL: https://bonigarcia.dev/selenium-webdriver-java/slow-calculator.html

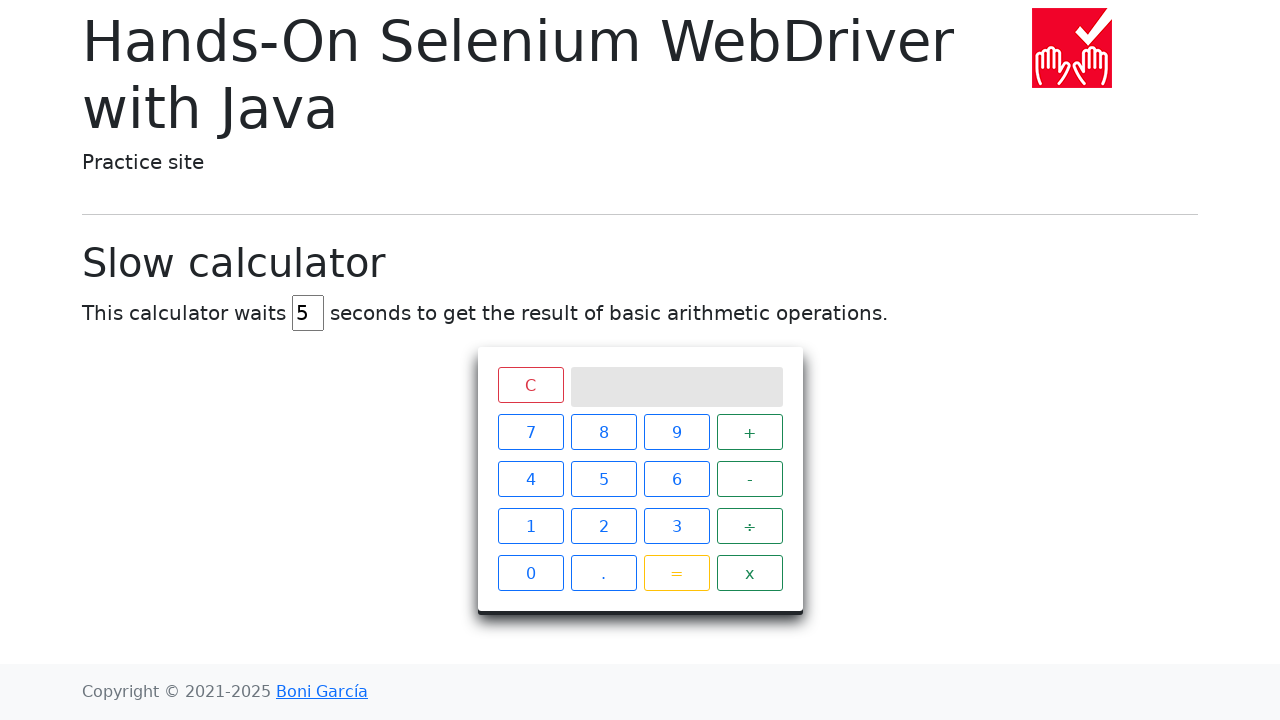

Navigated to slow calculator application
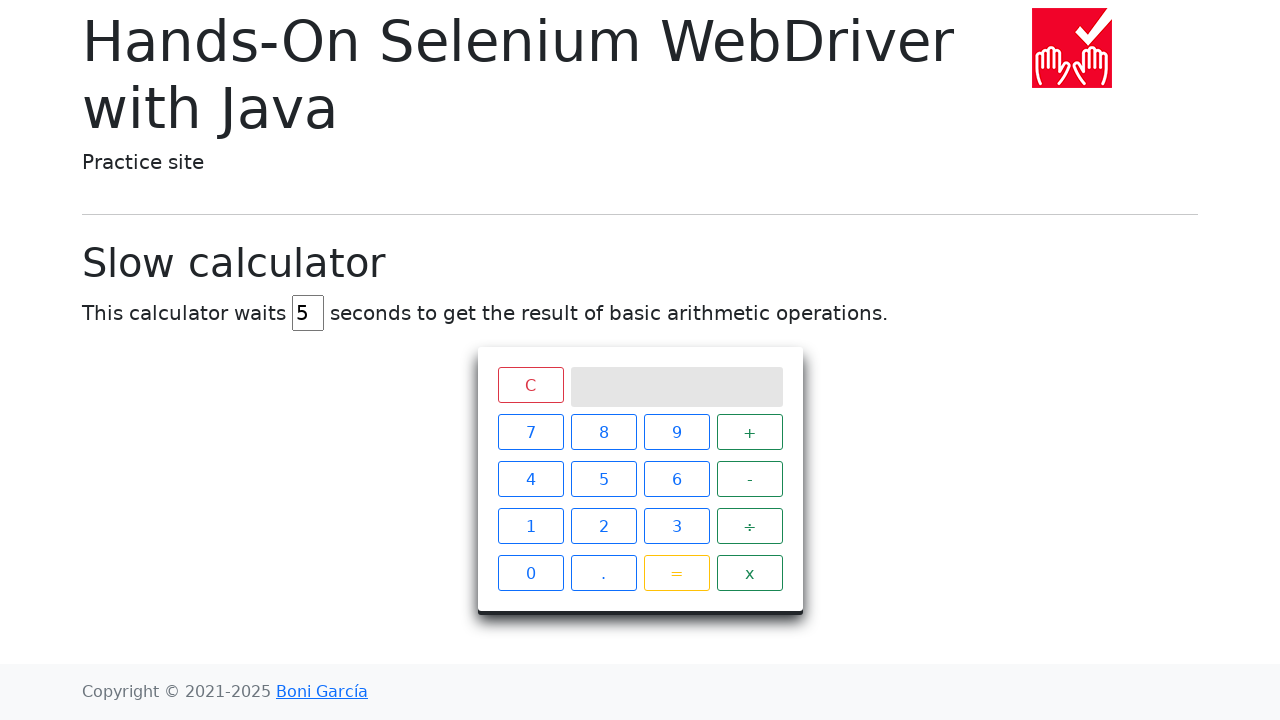

Clicked number 2 at (604, 526) on xpath=(//span[@class='btn btn-outline-primary'])[8]
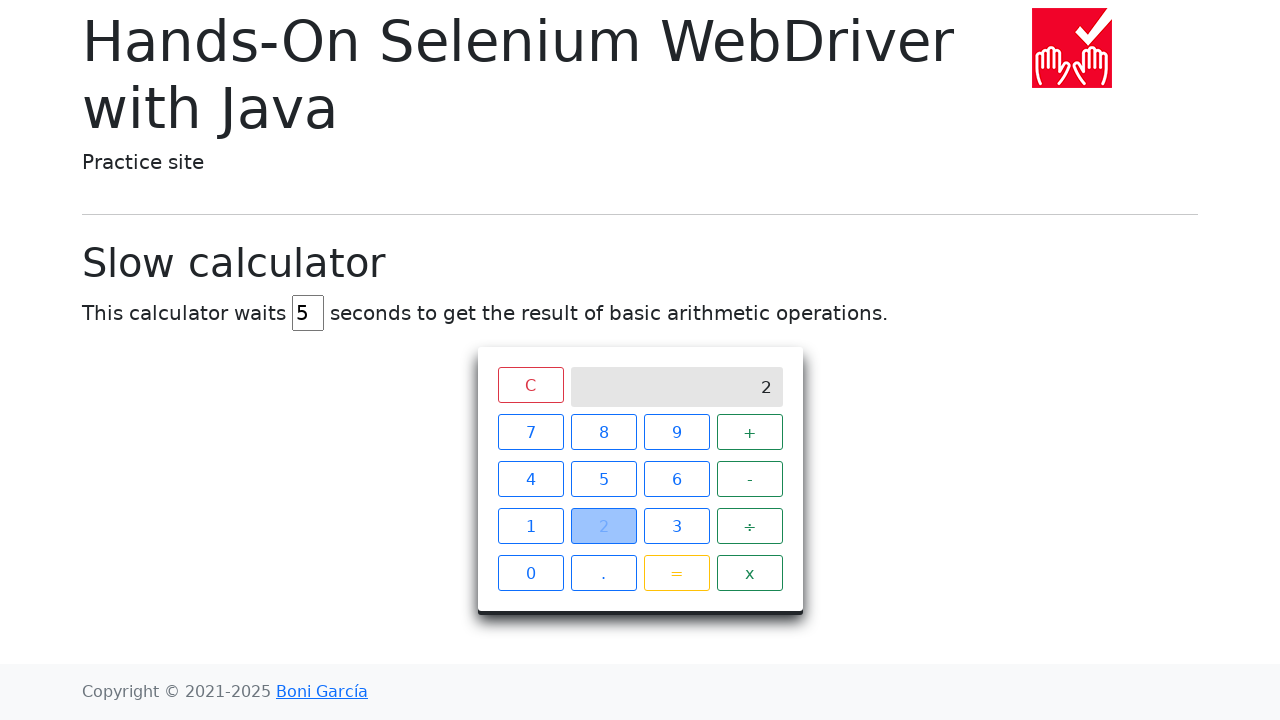

Clicked number 5 to form 25 at (604, 479) on xpath=(//span[@class='btn btn-outline-primary'])[5]
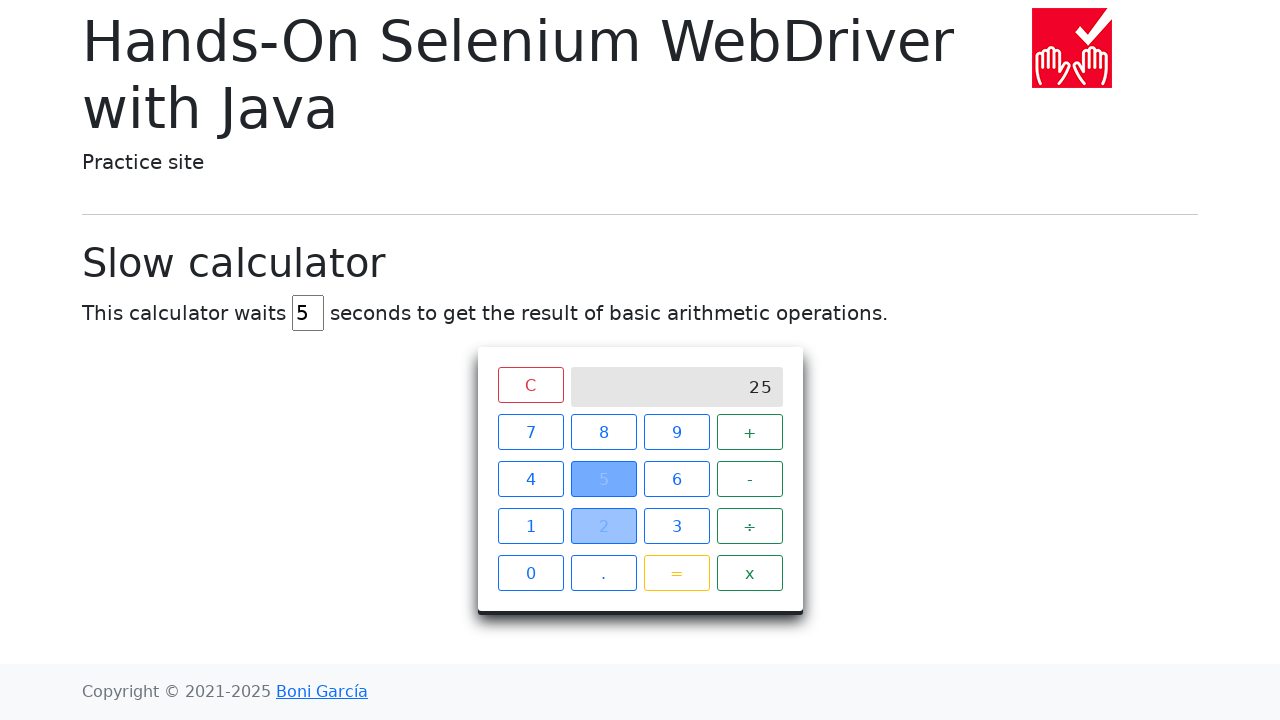

Clicked addition operator at (750, 432) on xpath=(//span[@class='operator btn btn-outline-success'])[1]
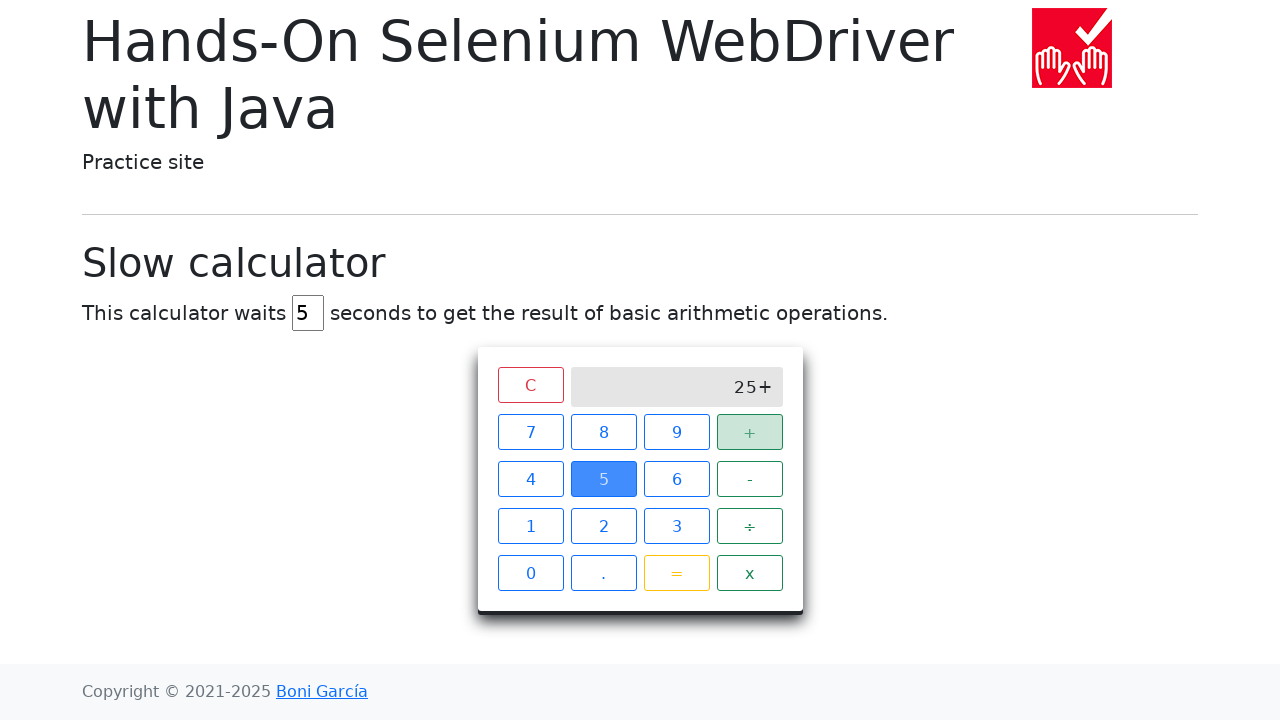

Clicked number 1 at (530, 526) on xpath=(//span[@class='btn btn-outline-primary'])[7]
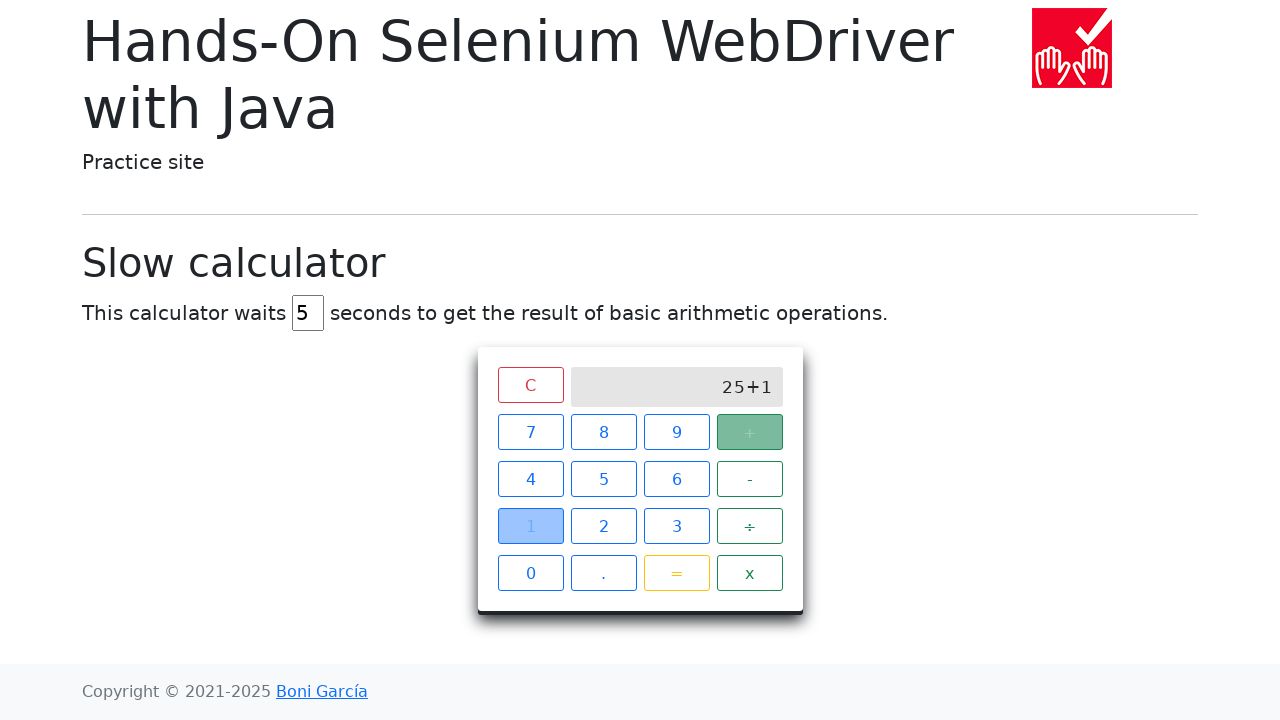

Clicked number 0 to form 10 at (530, 573) on xpath=(//span[@class='btn btn-outline-primary'])[10]
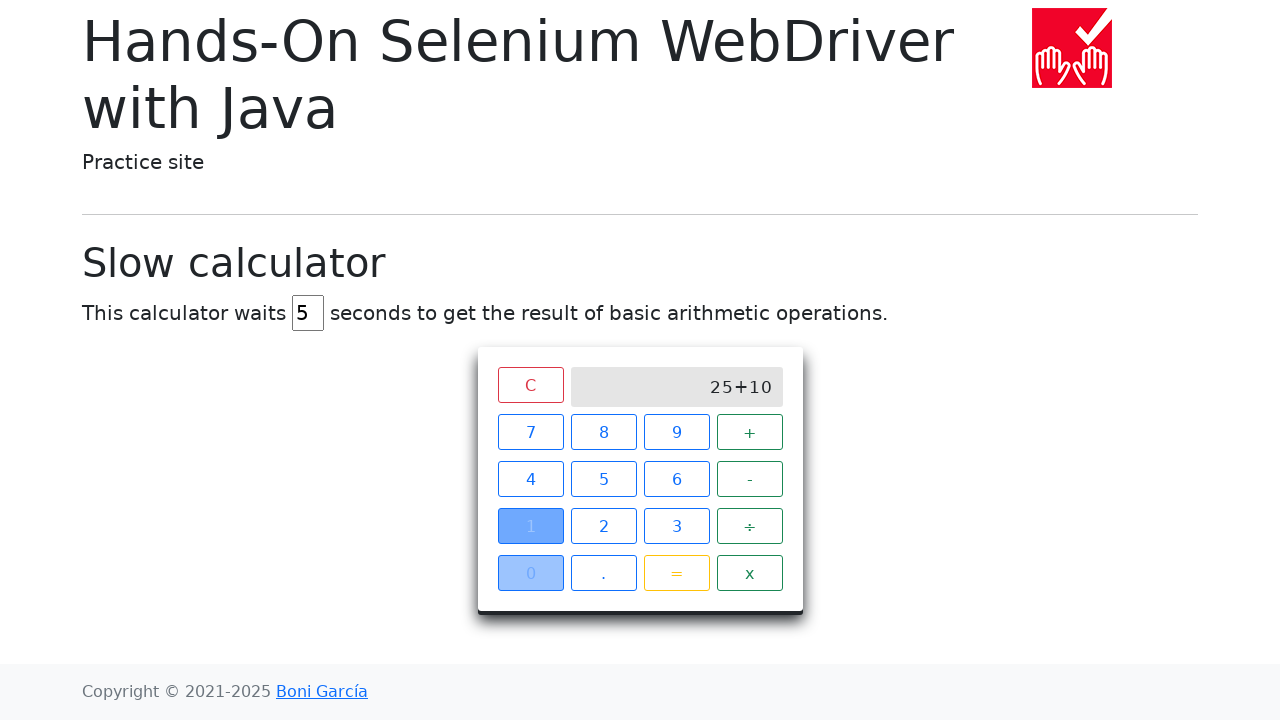

Clicked equals button to calculate result at (676, 573) on span.btn.btn-outline-warning
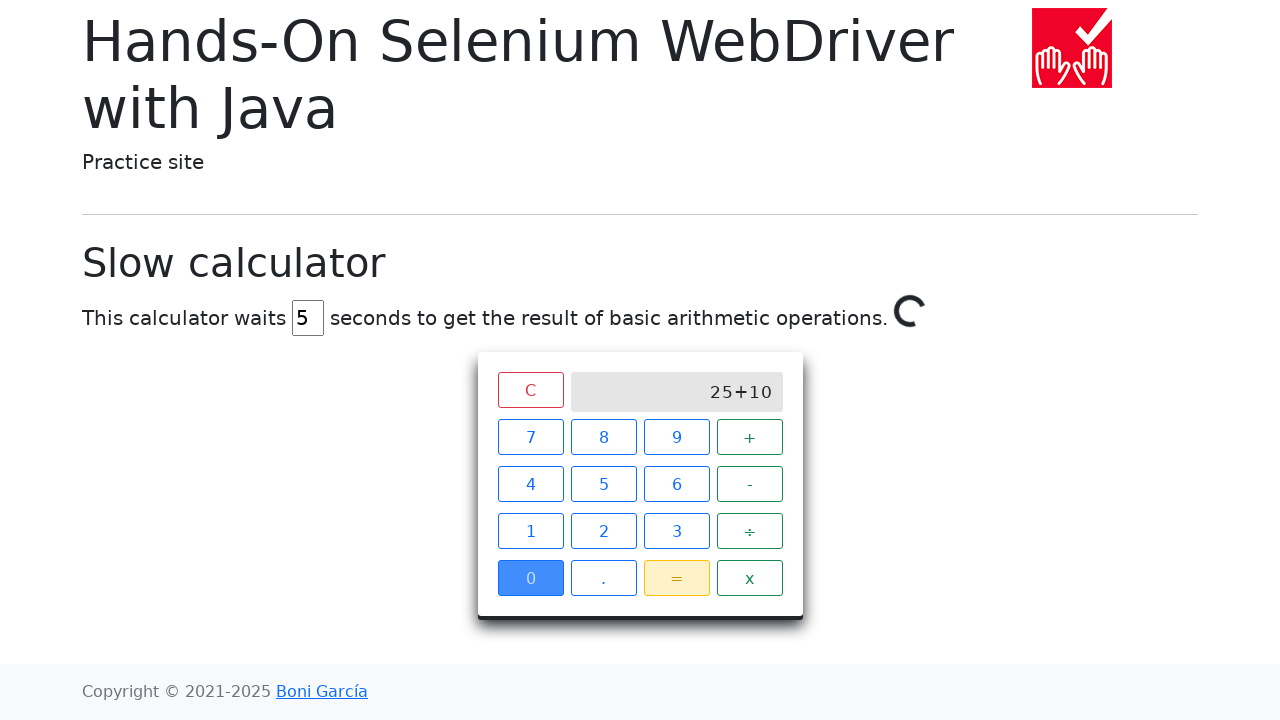

Waited 5 seconds for slow calculator to complete calculation
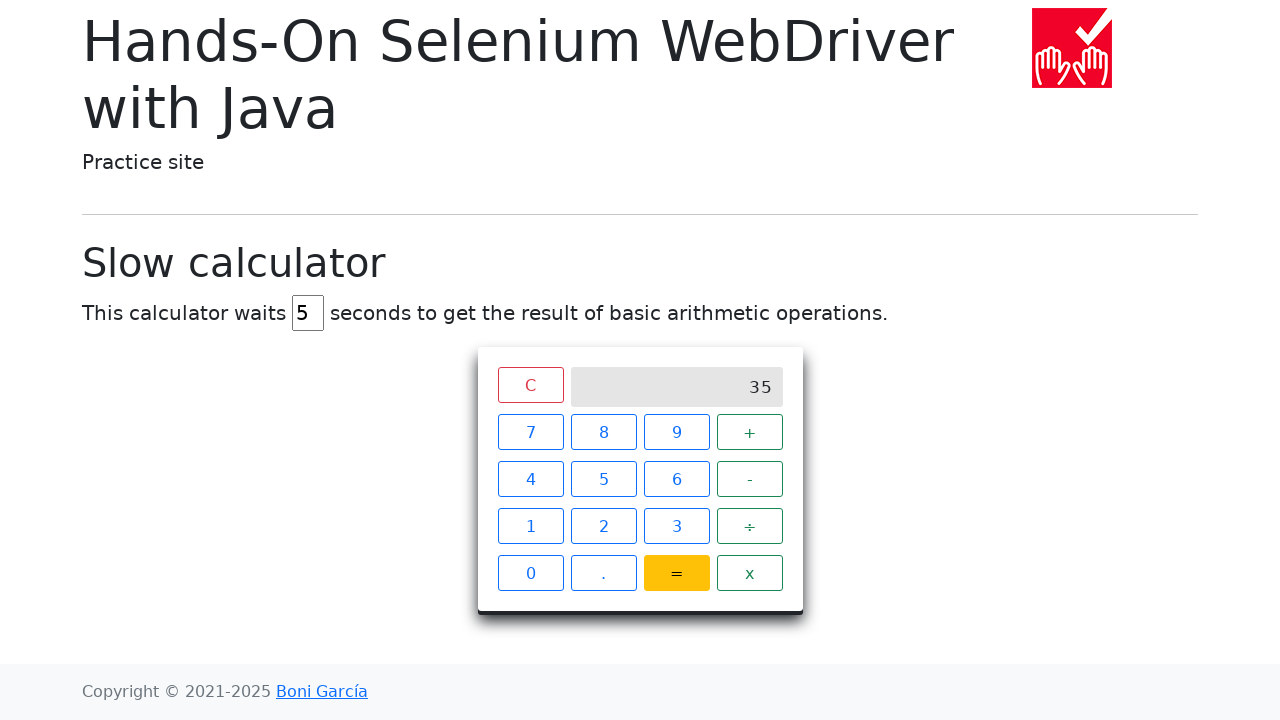

Verified that calculator result equals 35
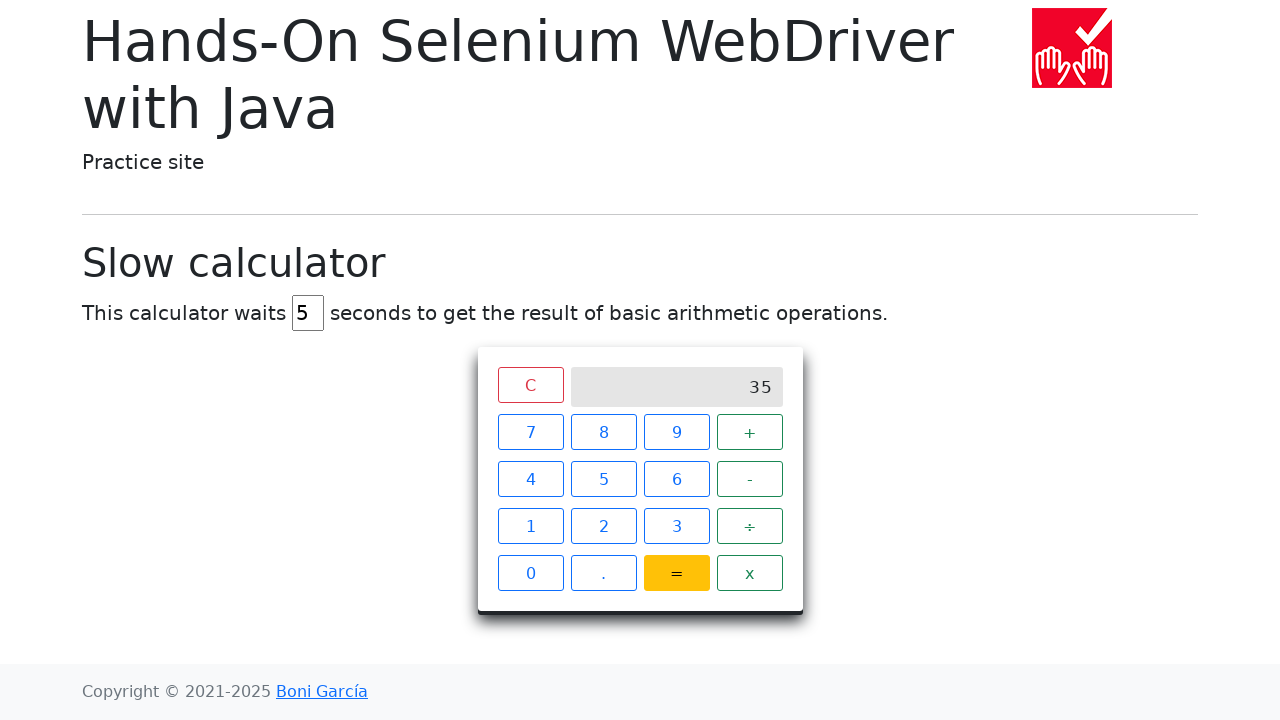

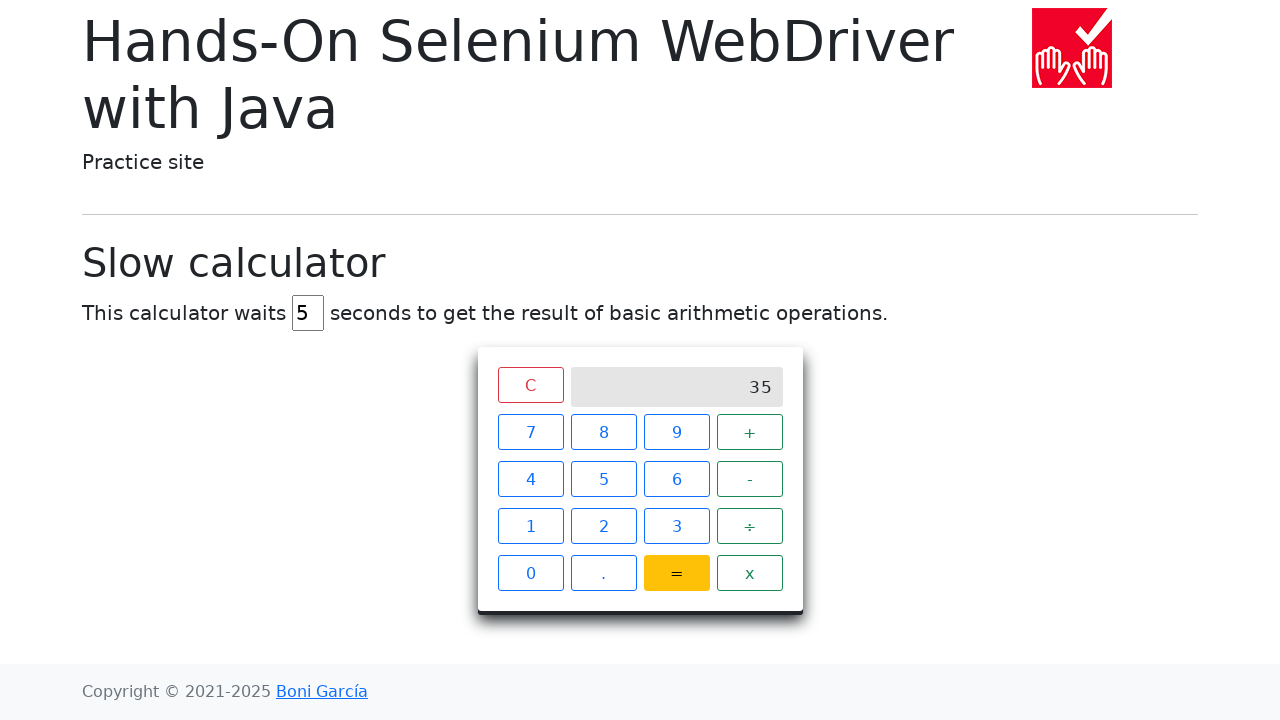